Tests product browsing functionality on demoblaze.com by waiting for products to load, finding a specific product (Sony vaio i5), clicking on it, and verifying the product page heading is visible.

Starting URL: https://www.demoblaze.com/index.html

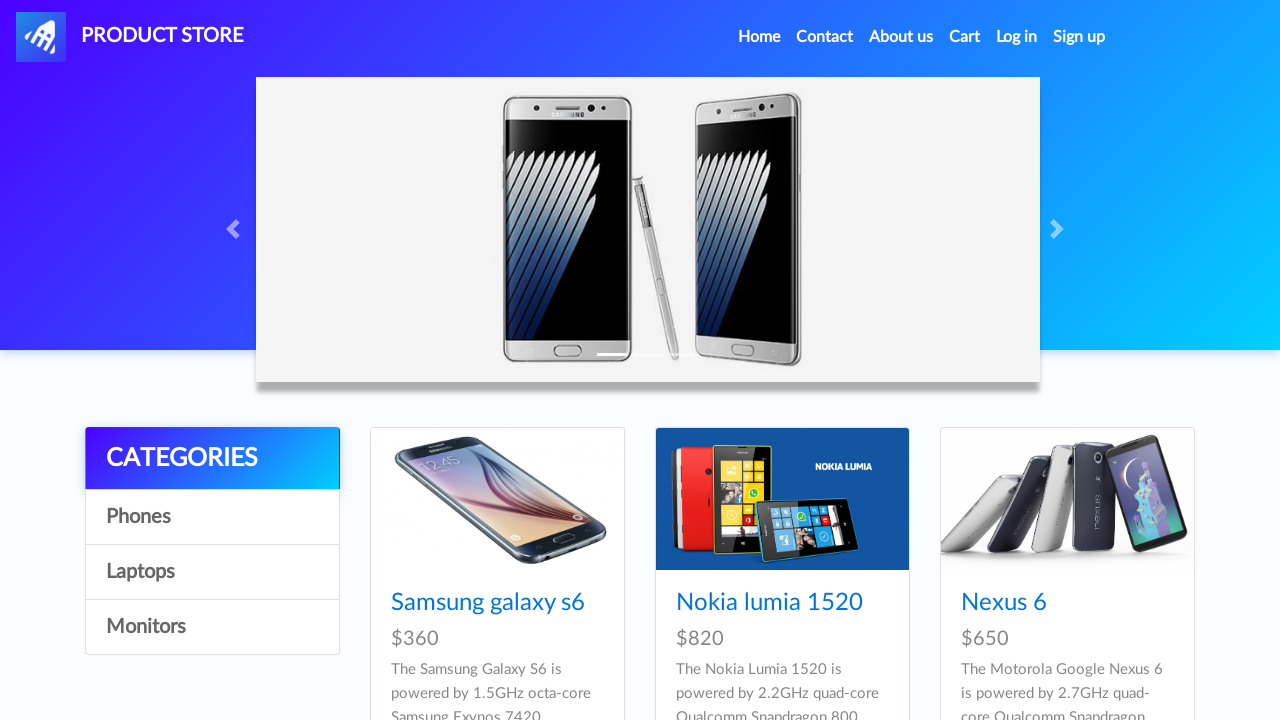

Waited for product links to load in product list
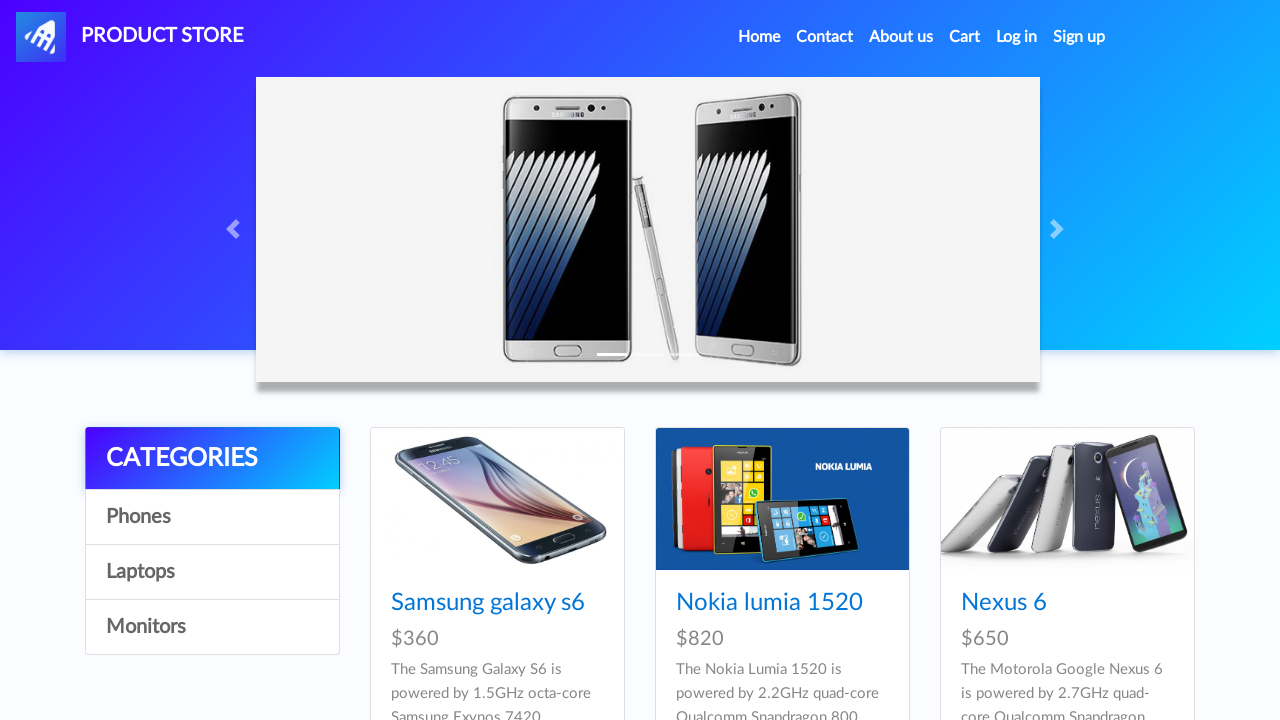

Retrieved all product links from product list
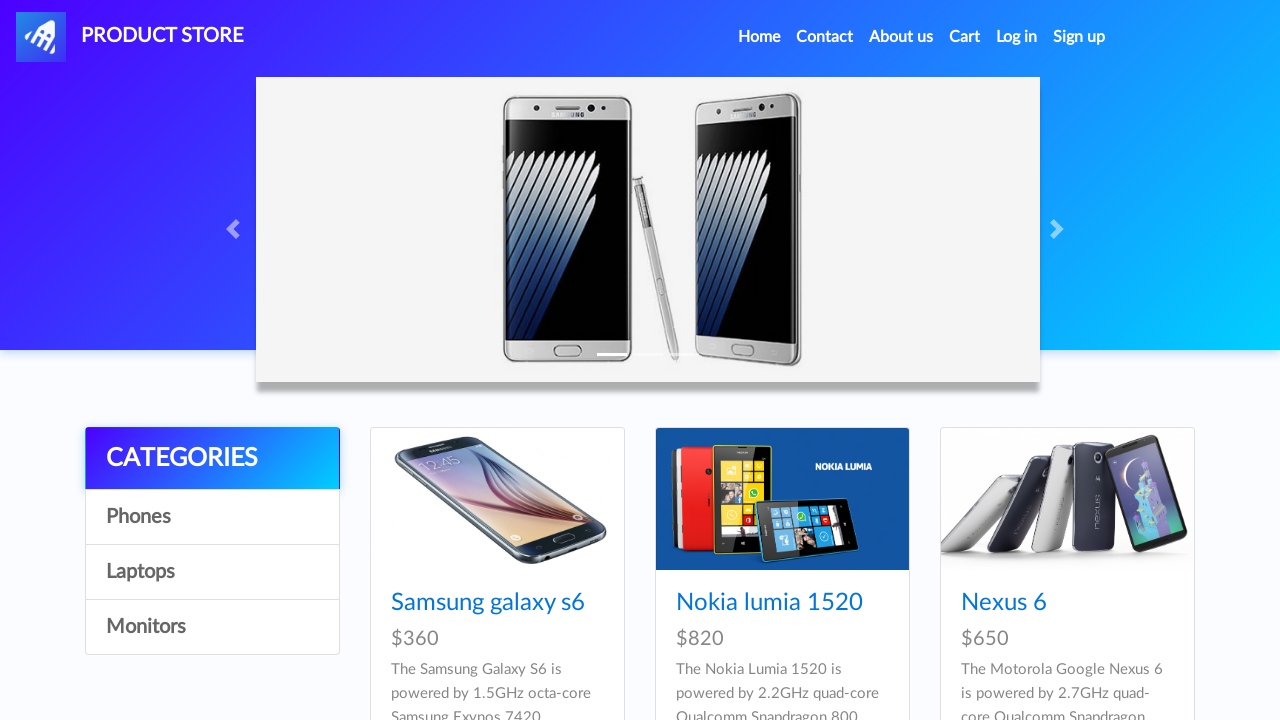

Found and clicked on 'Sony vaio i5' product
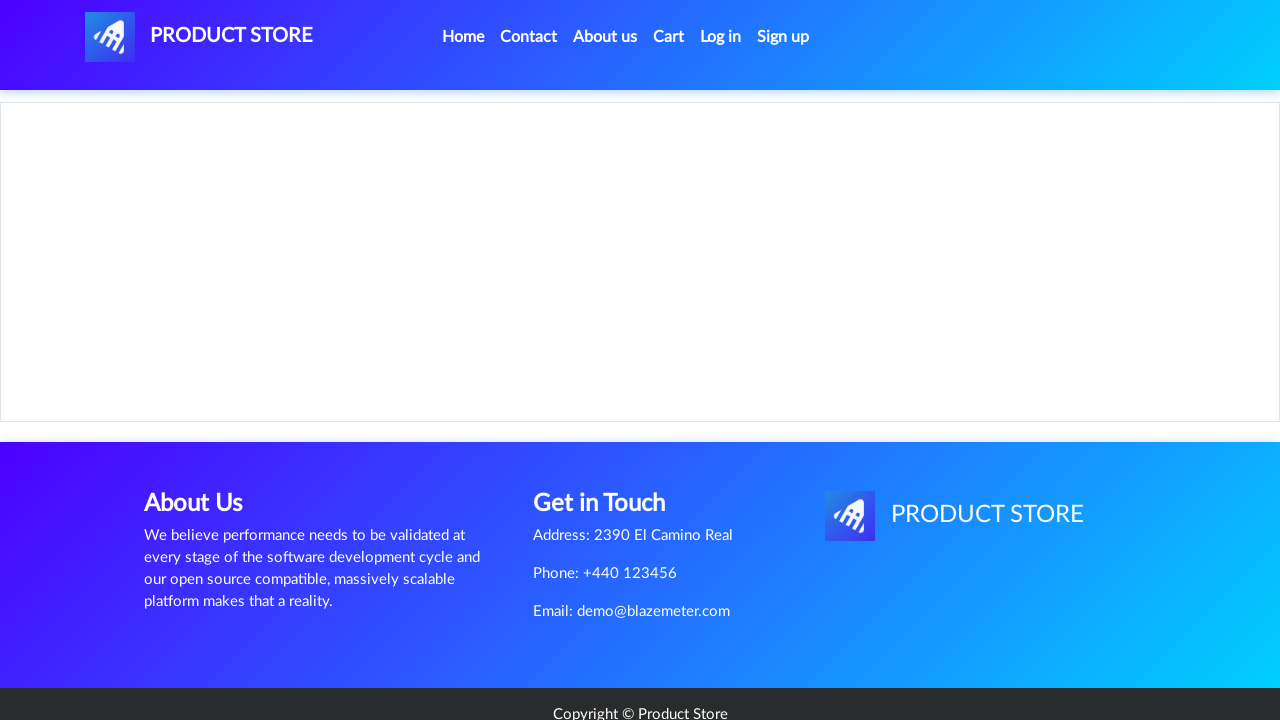

Verified product page heading 'Sony vaio i5' is visible
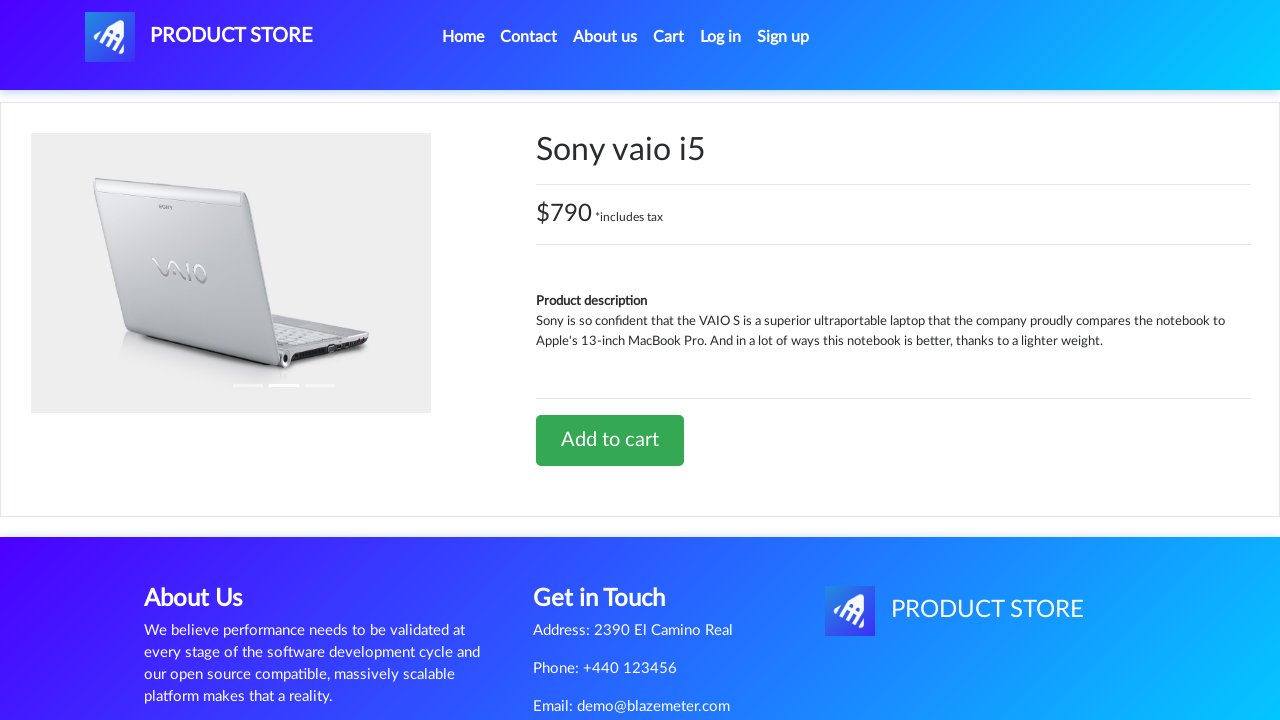

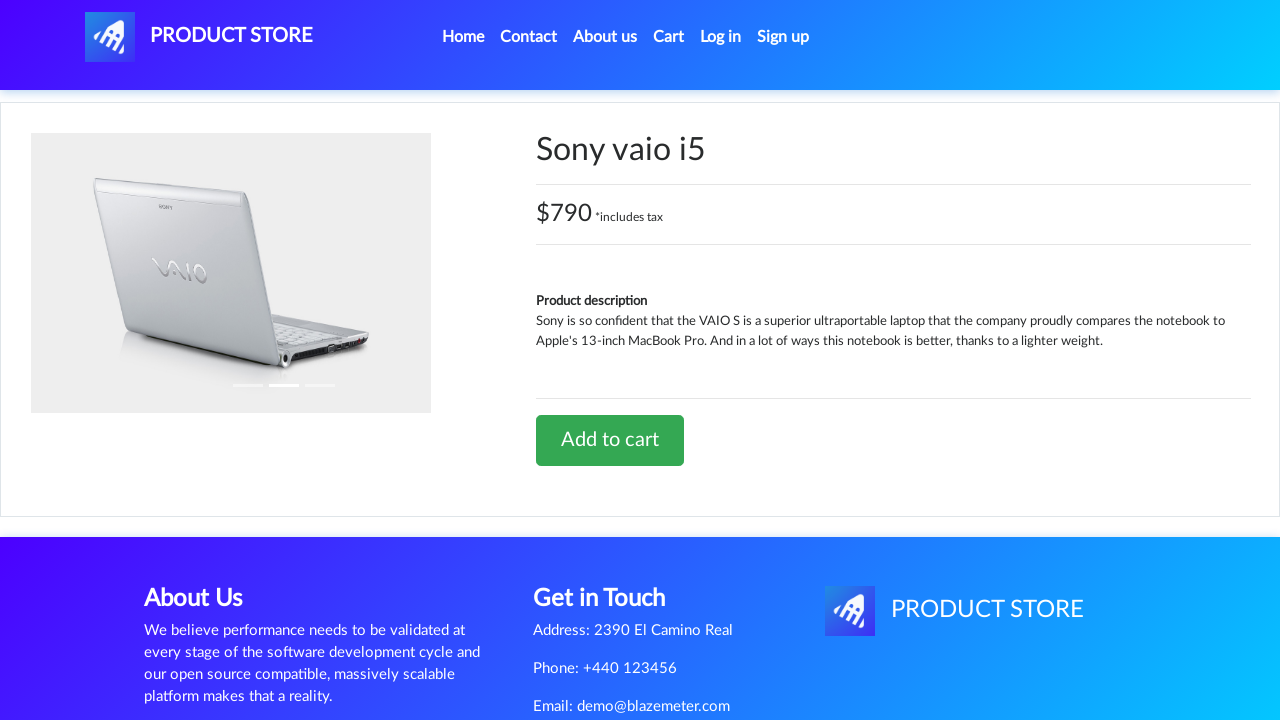